Navigates to w3cschool.cn website and verifies the page loads by checking the title

Starting URL: https://www.w3cschool.cn/

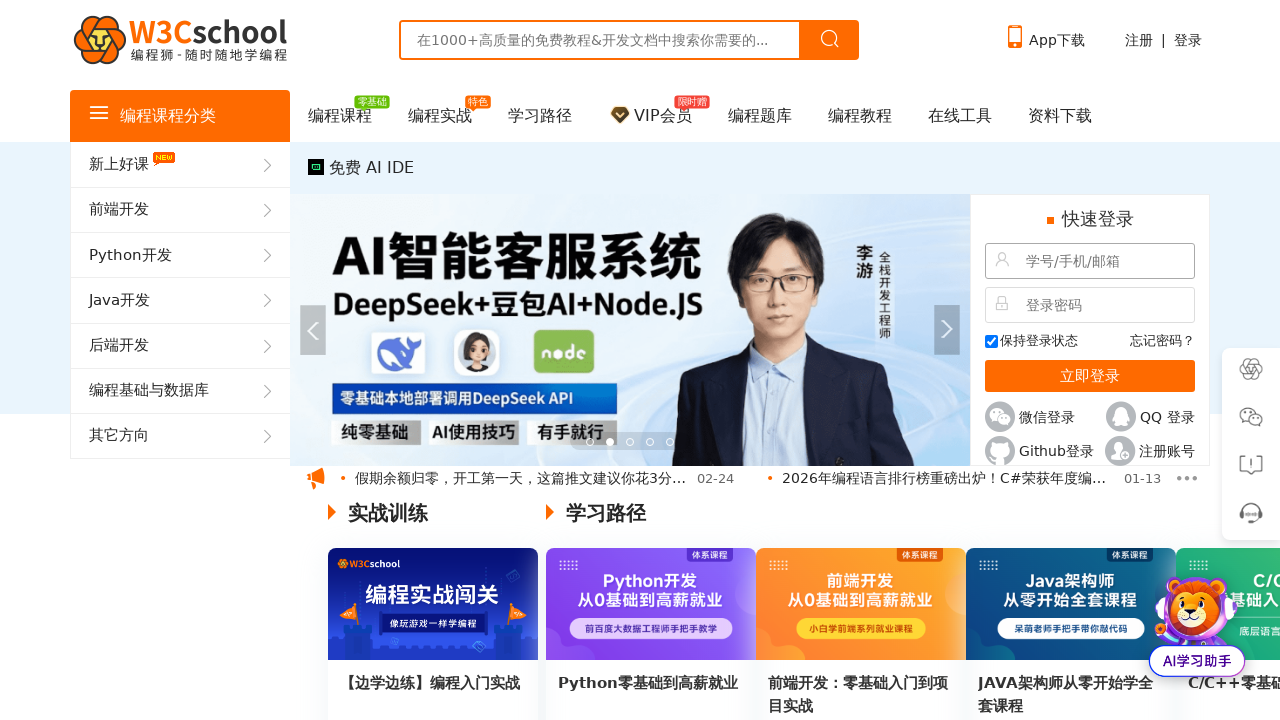

Waited for DOM content to load on w3cschool.cn
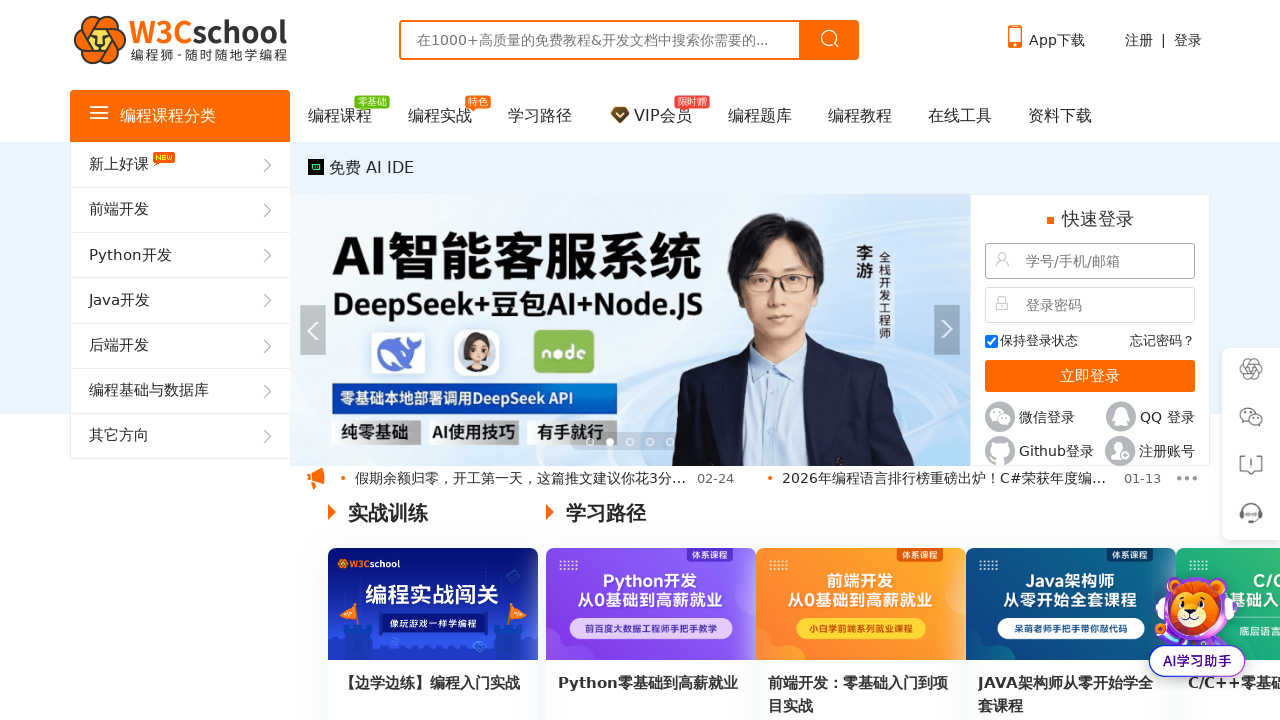

Retrieved page title: 'w3cschool官网 - 1000多本编程教程免费学'
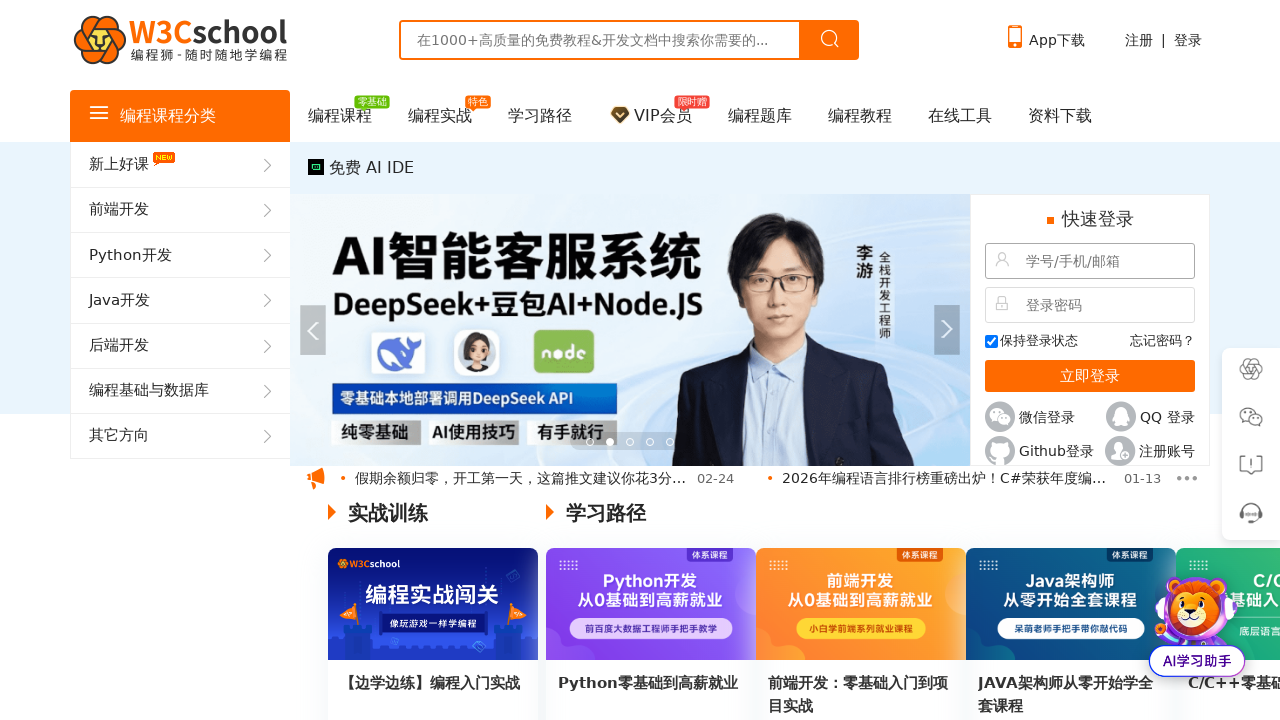

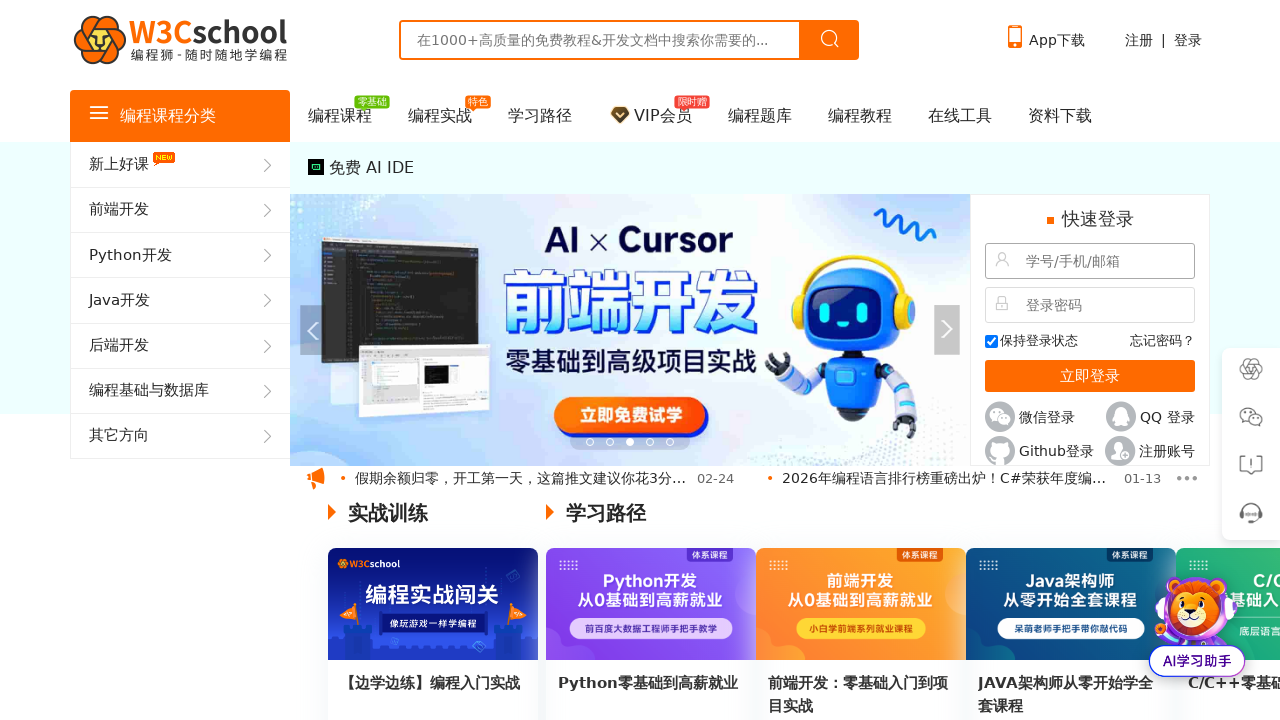